Navigates to the Demoblaze homepage and waits for the full page content to load.

Starting URL: https://www.demoblaze.com/index.html

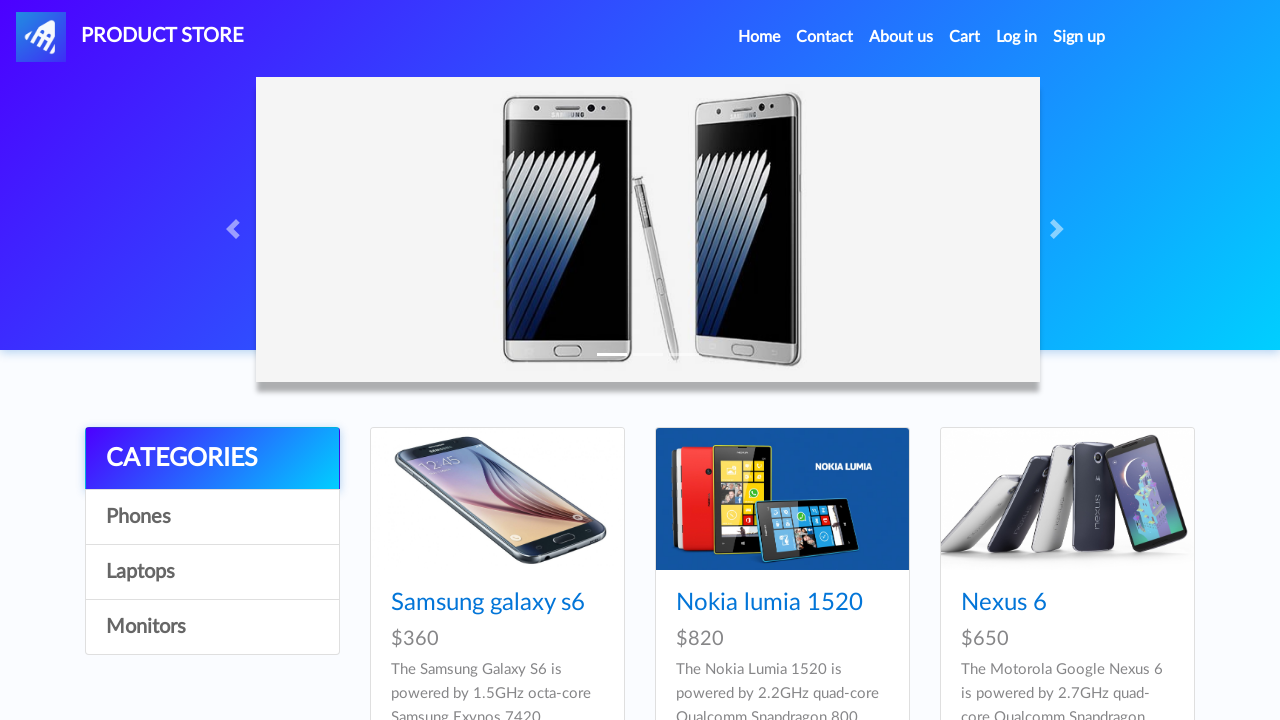

Waited for page to reach networkidle state - full page content loaded
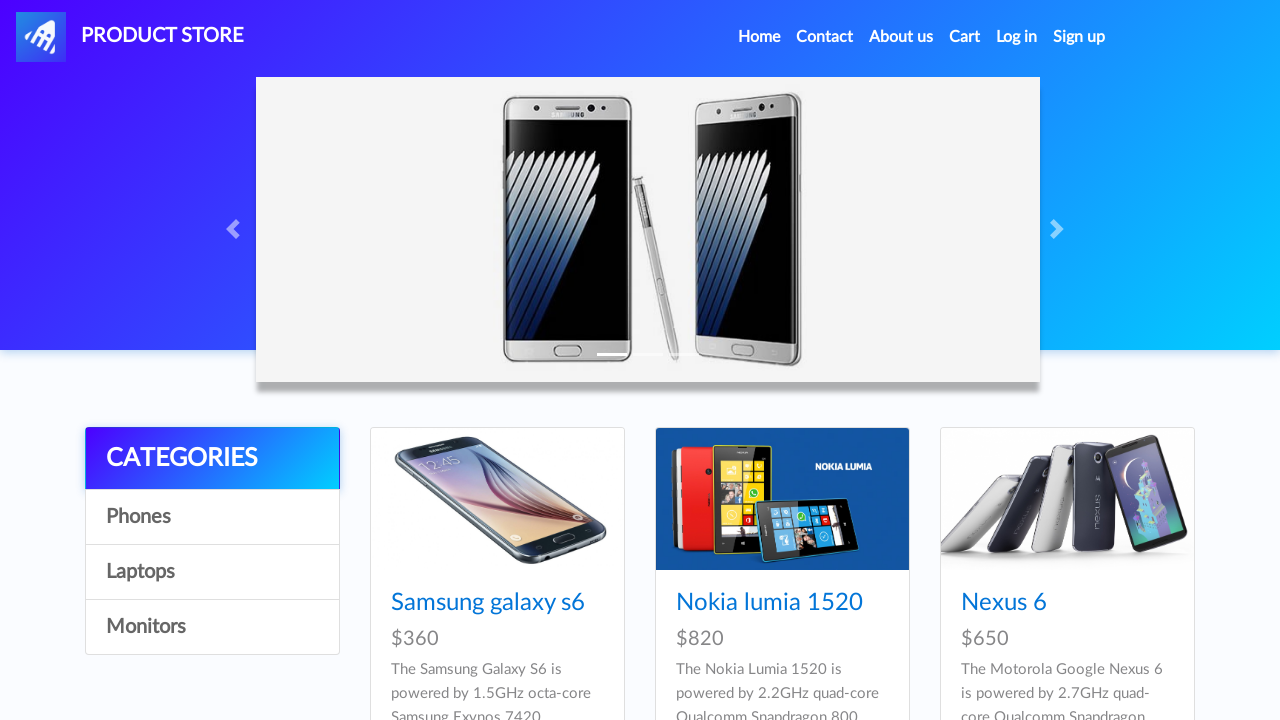

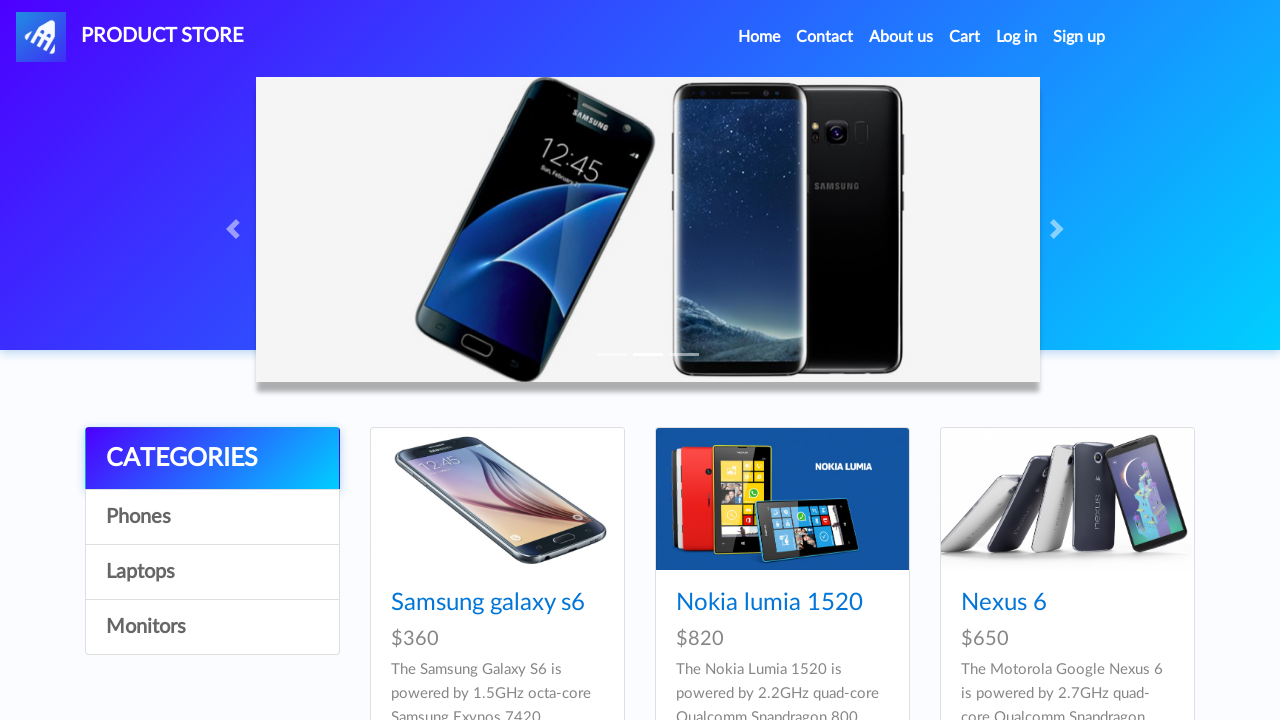